Tests adding multiple tasks and then using the search functionality to filter and display only matching tasks.

Starting URL: https://www.techglobal-training.com/frontend/todo-list

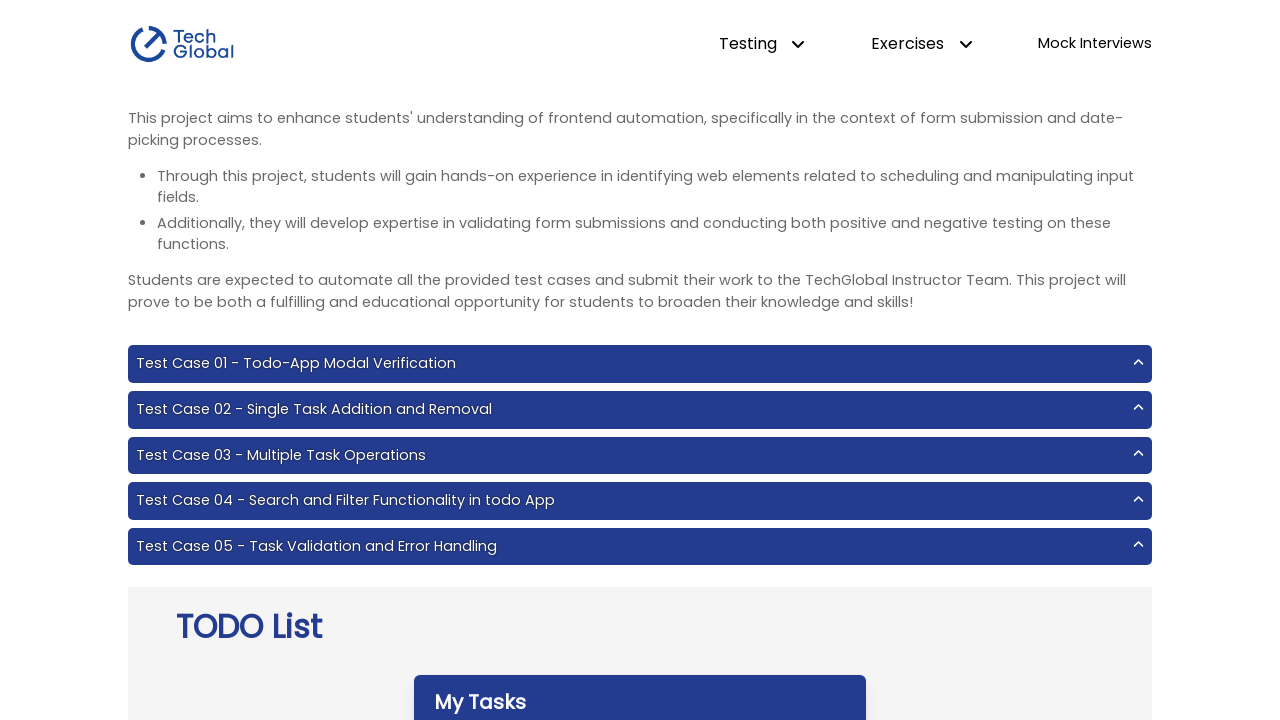

Filled task input field with 'Learn Python' on input[placeholder*='todo'], input[placeholder*='task'], input[type='text']
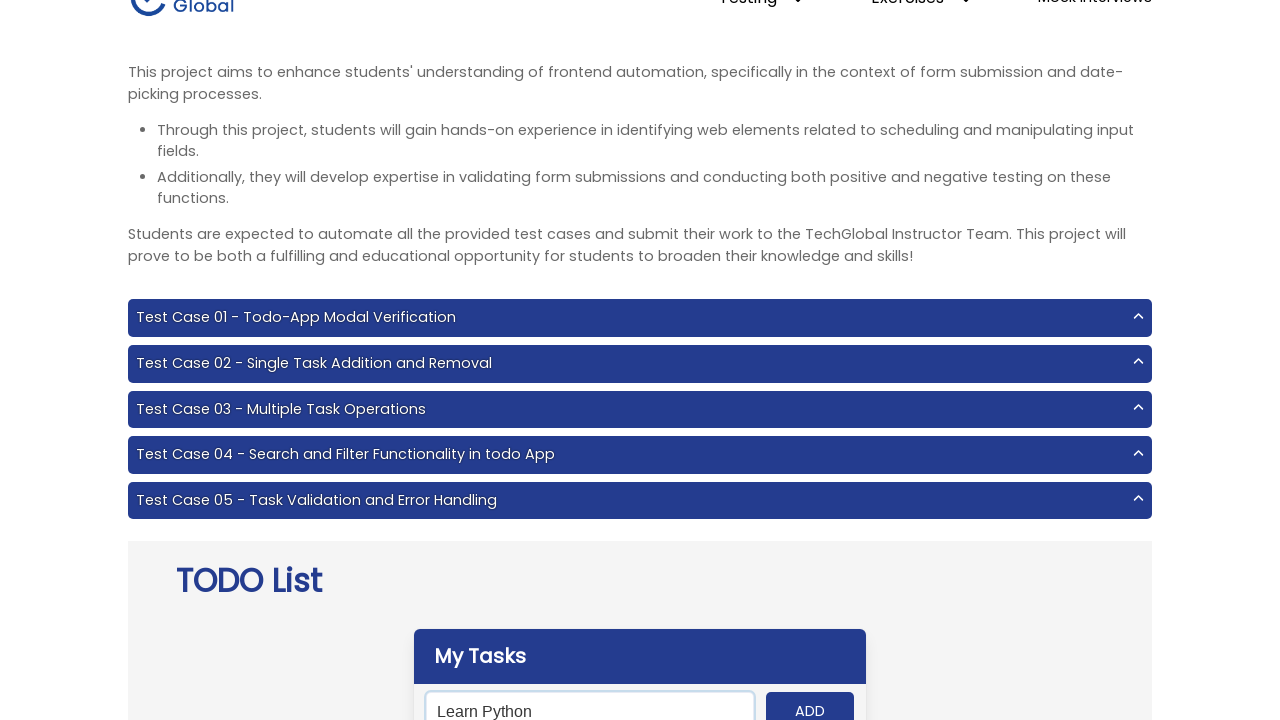

Clicked ADD button to create task 'Learn Python' at (810, 701) on button:has-text('ADD'), button[type='submit']
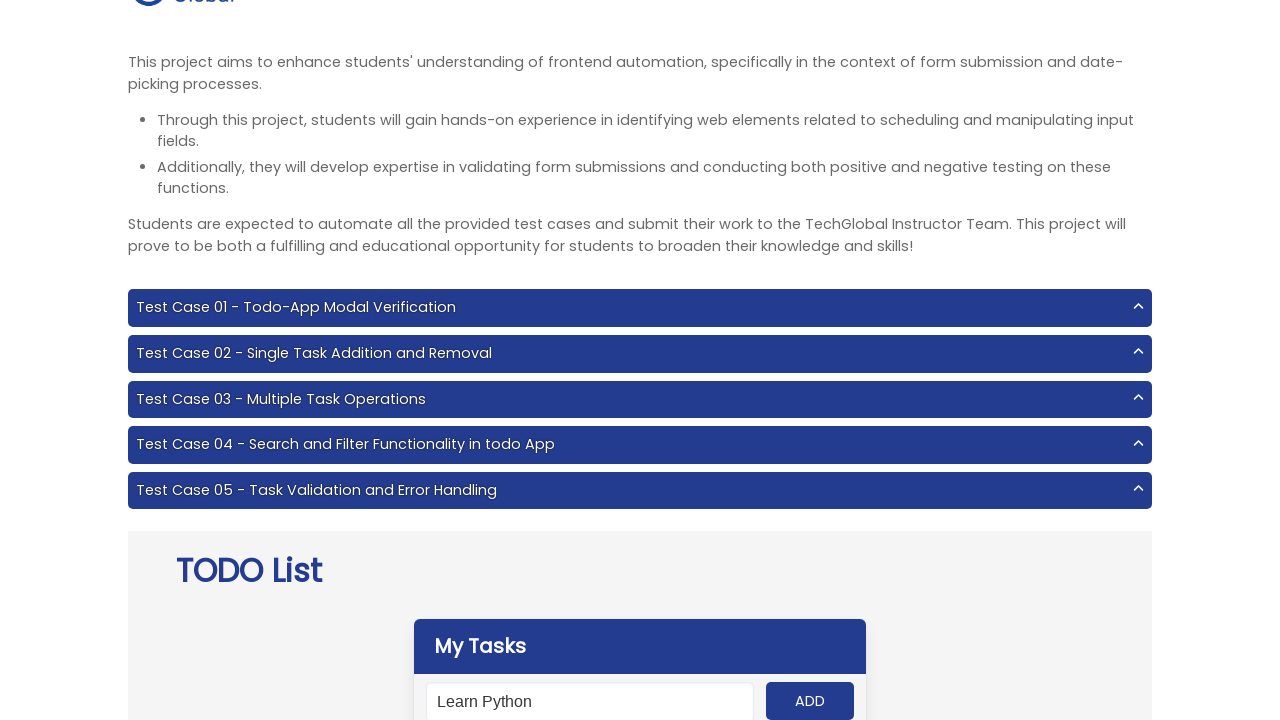

Filled task input field with 'Practice Playwright' on input[placeholder*='todo'], input[placeholder*='task'], input[type='text']
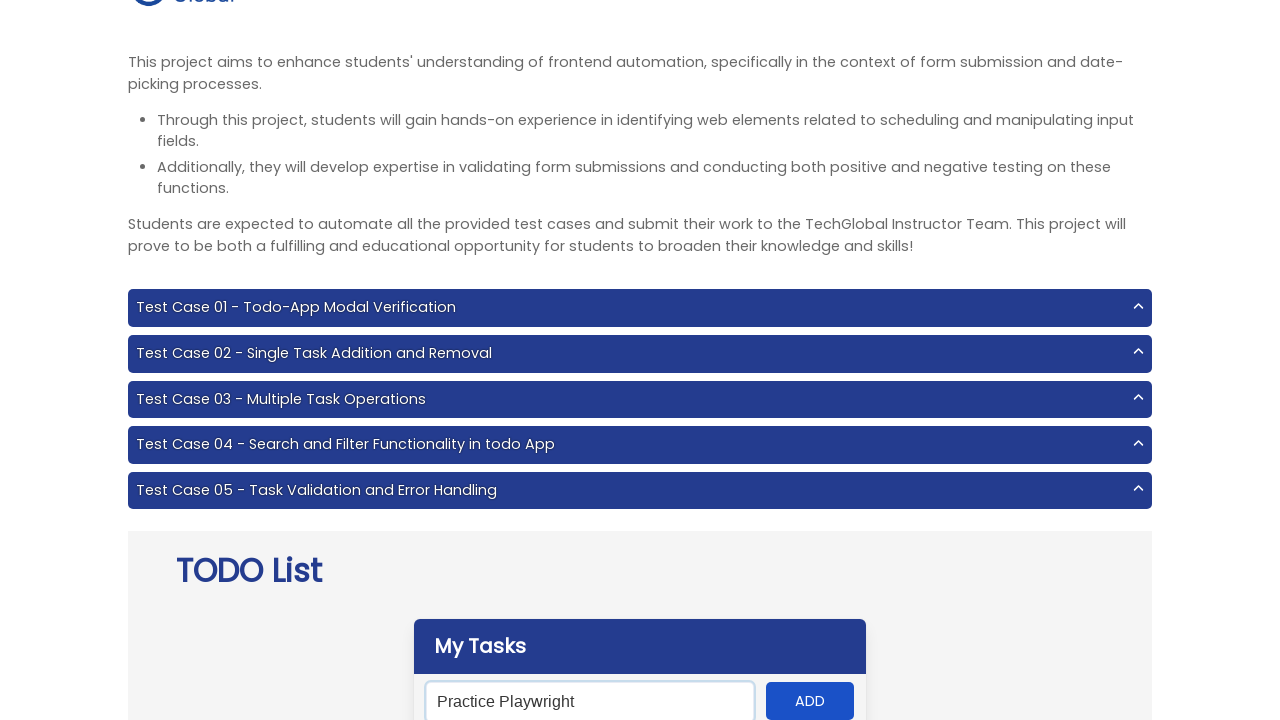

Clicked ADD button to create task 'Practice Playwright' at (810, 701) on button:has-text('ADD'), button[type='submit']
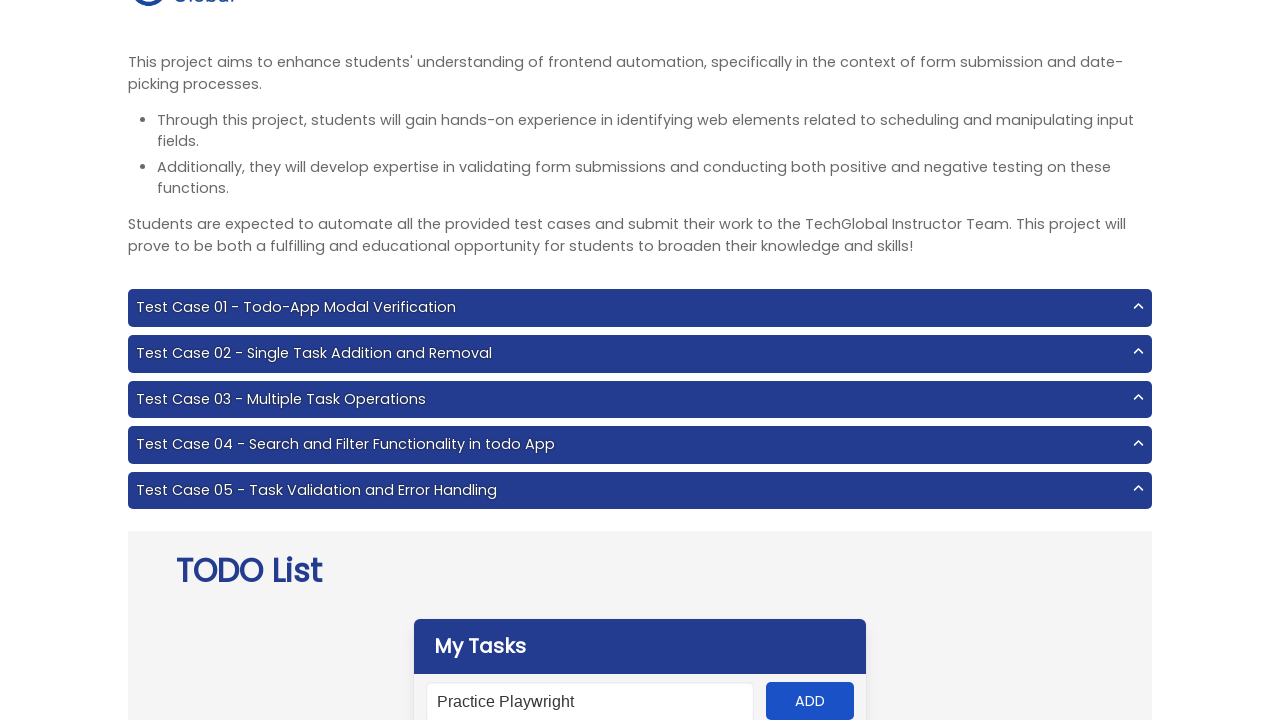

Filled task input field with 'Write Tests' on input[placeholder*='todo'], input[placeholder*='task'], input[type='text']
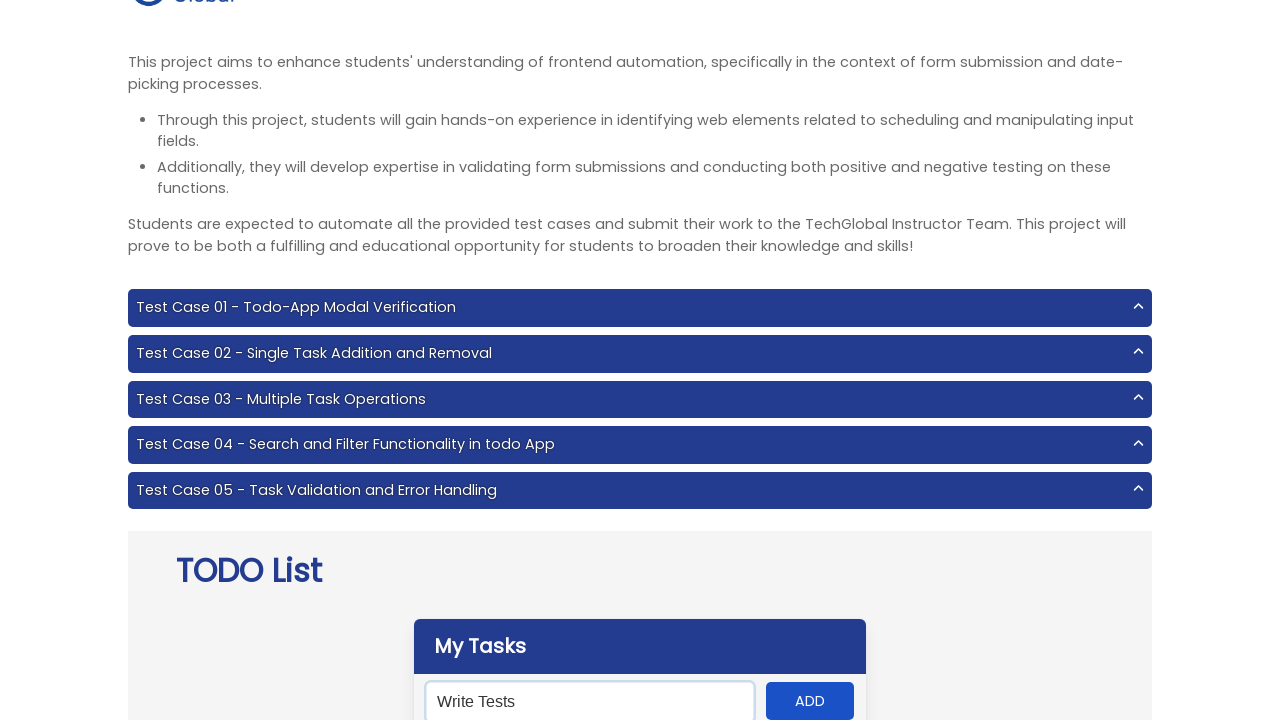

Clicked ADD button to create task 'Write Tests' at (810, 701) on button:has-text('ADD'), button[type='submit']
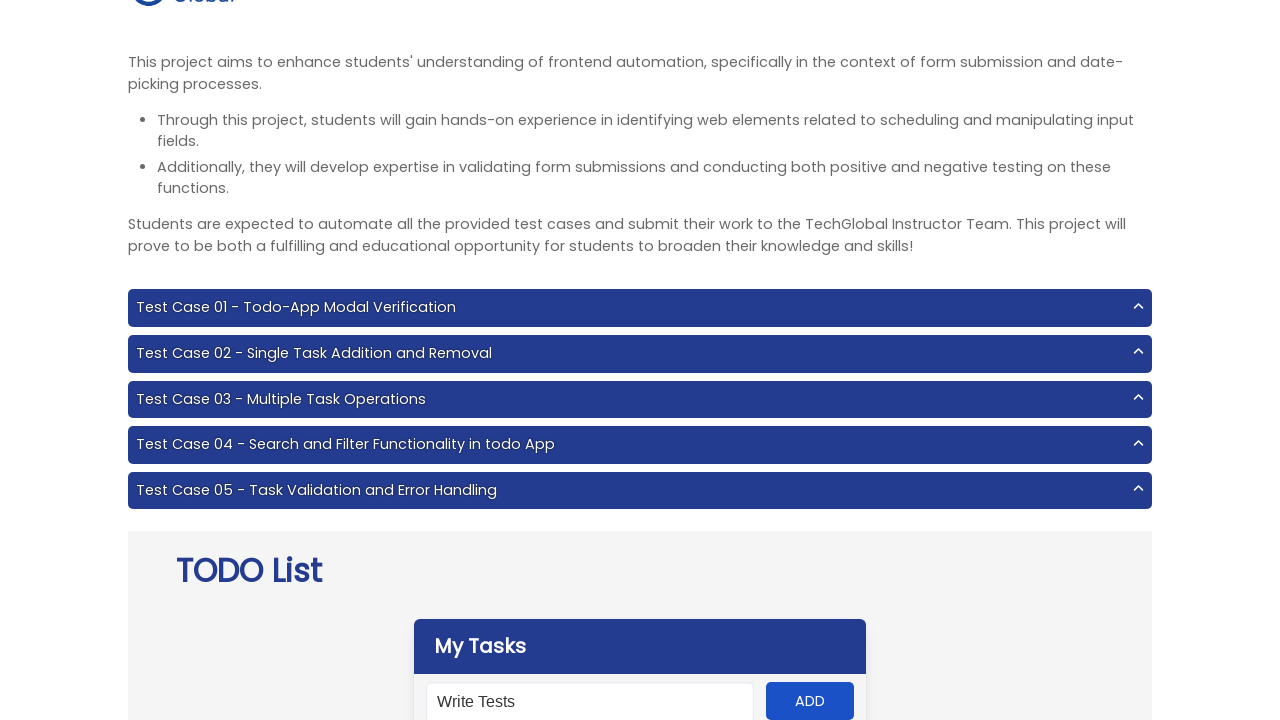

Verified all 3 tasks are displayed in the list
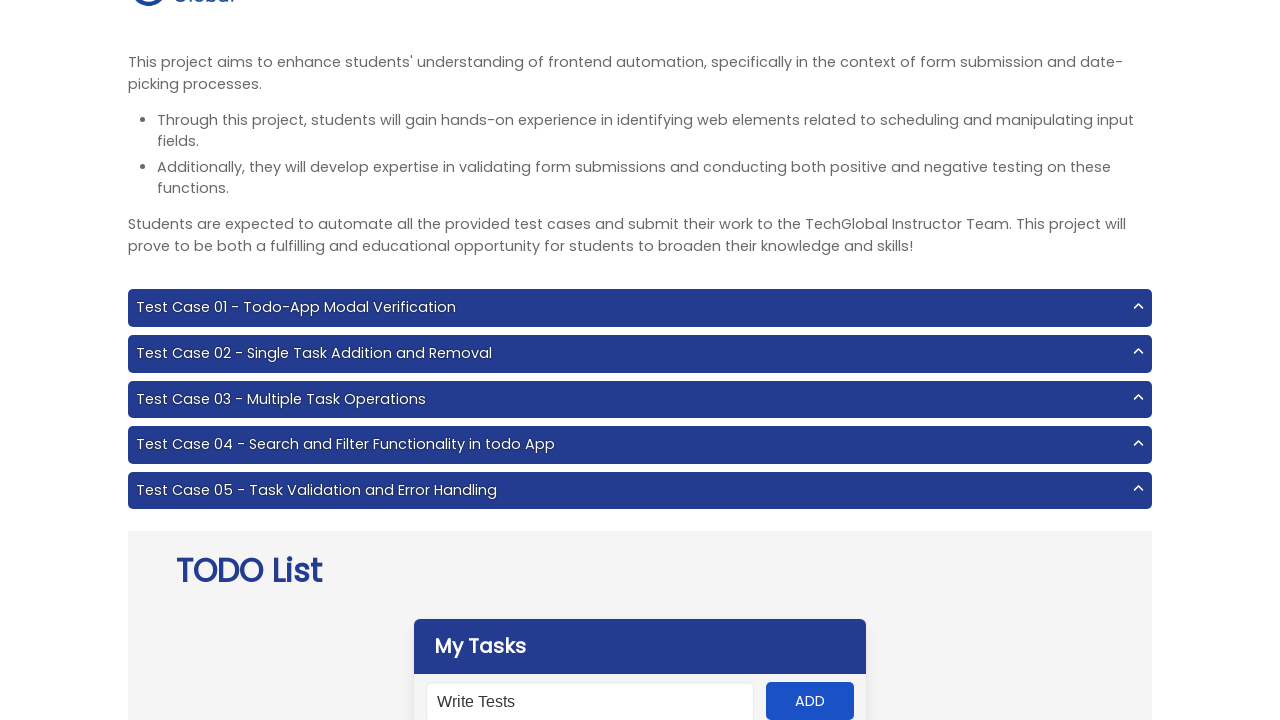

Filled search field with 'Write Tests' to filter tasks on input[placeholder*='search'], input[type='search']
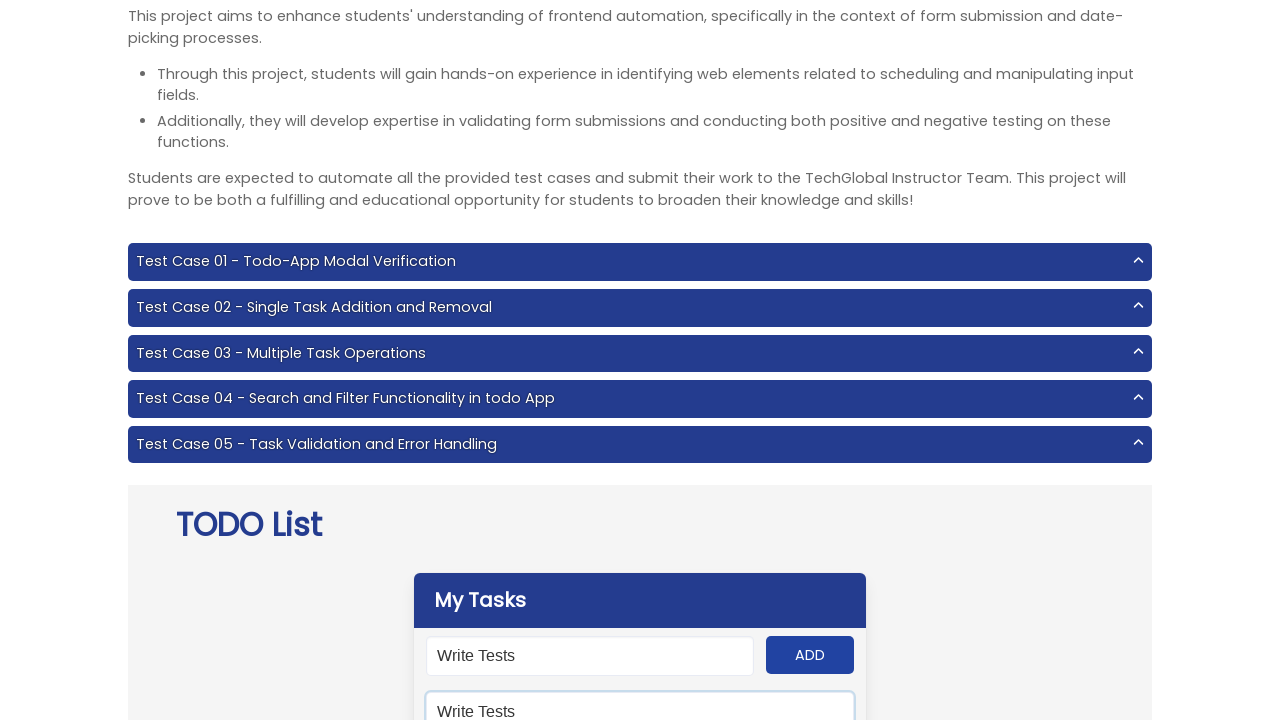

Verified search filter displays only 1 matching task
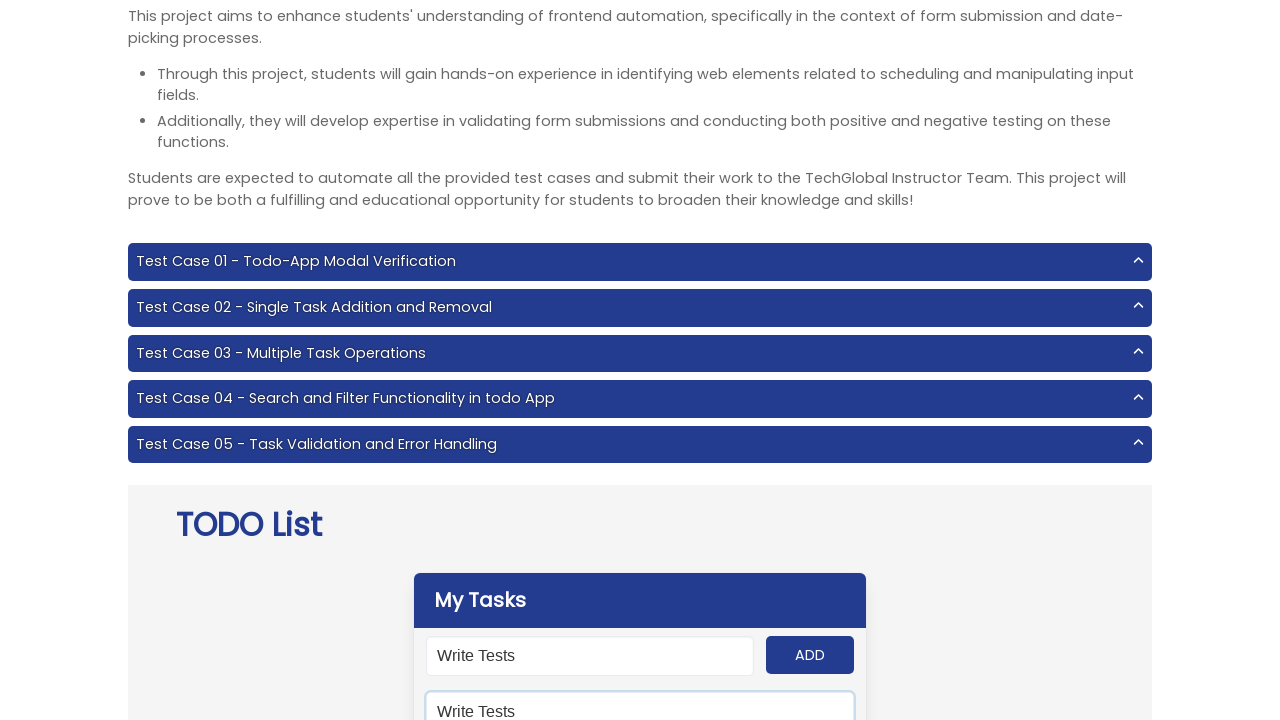

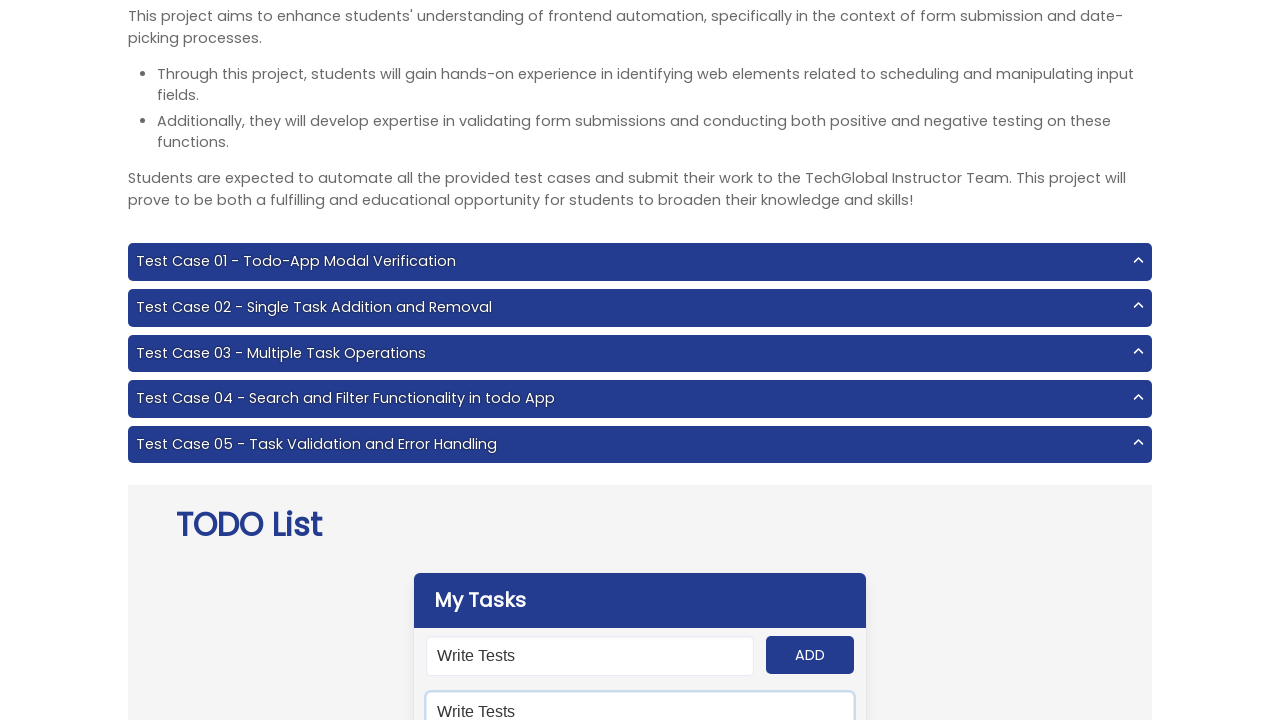